Tests dropdown functionality on a flight booking page by selecting currency options and adjusting passenger count

Starting URL: https://rahulshettyacademy.com/dropdownsPractise/

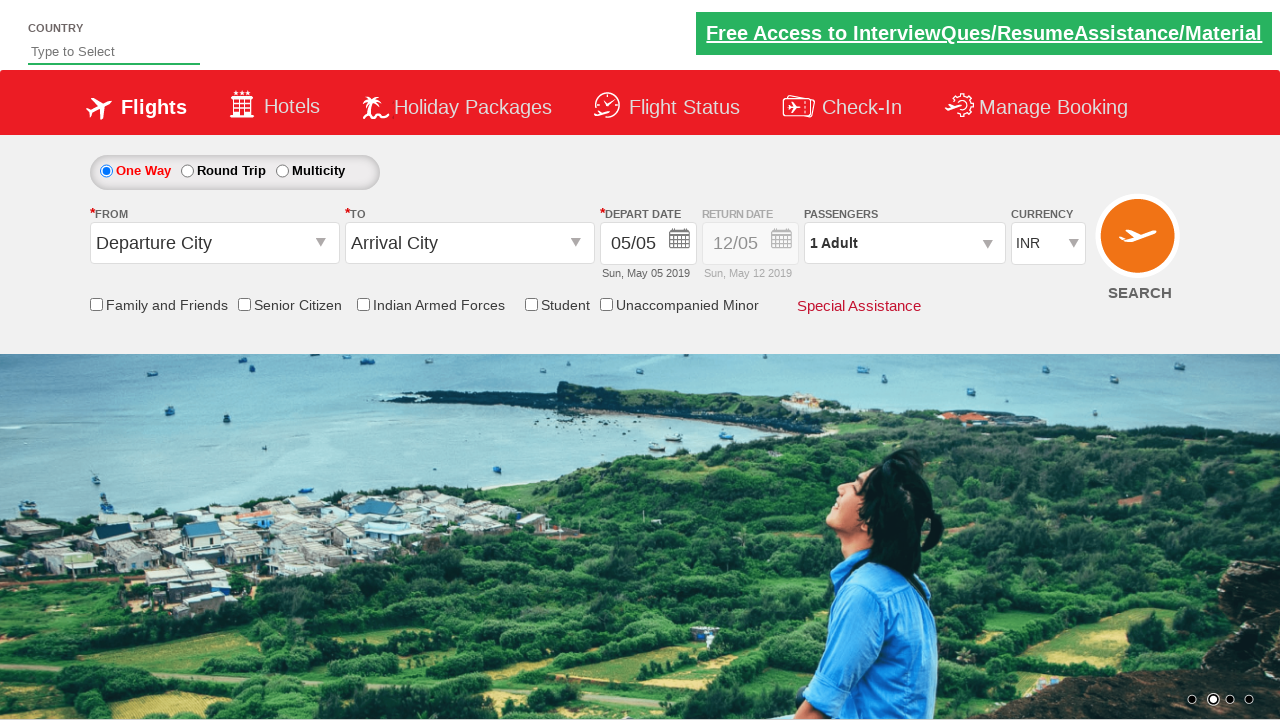

Located currency dropdown element
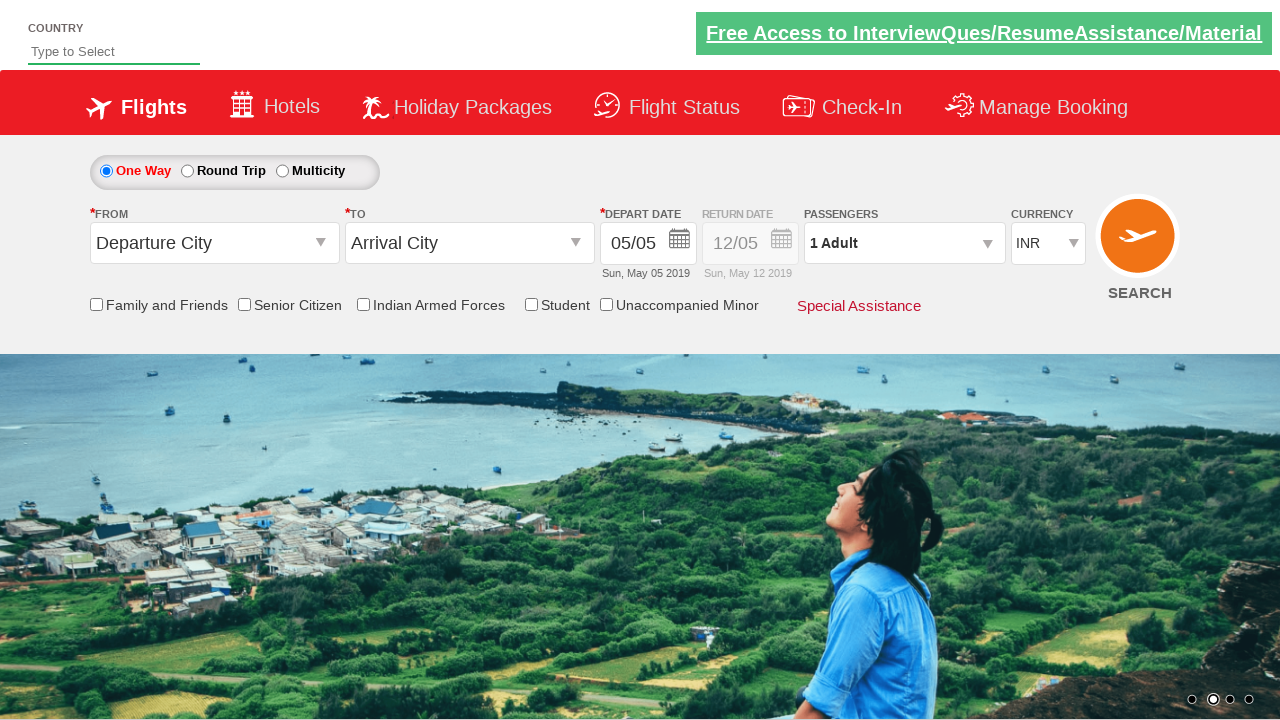

Selected USD currency option by index on #ctl00_mainContent_DropDownListCurrency
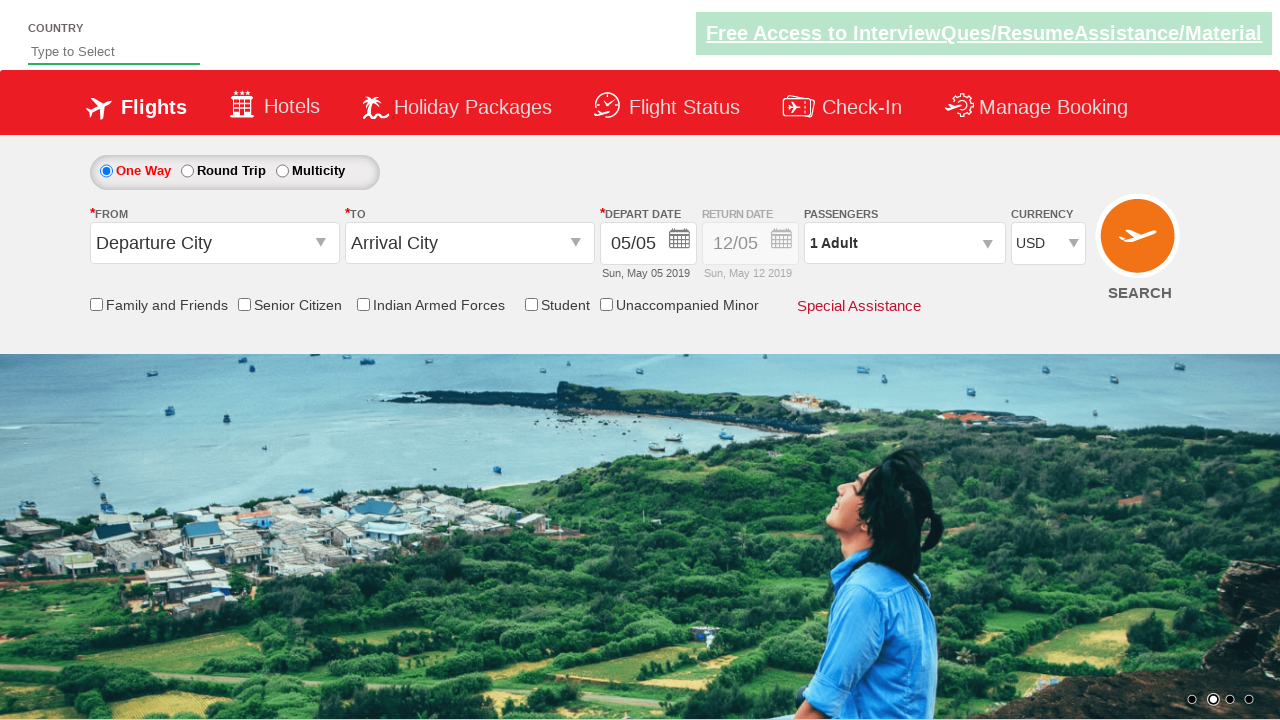

Selected AED currency option by label on #ctl00_mainContent_DropDownListCurrency
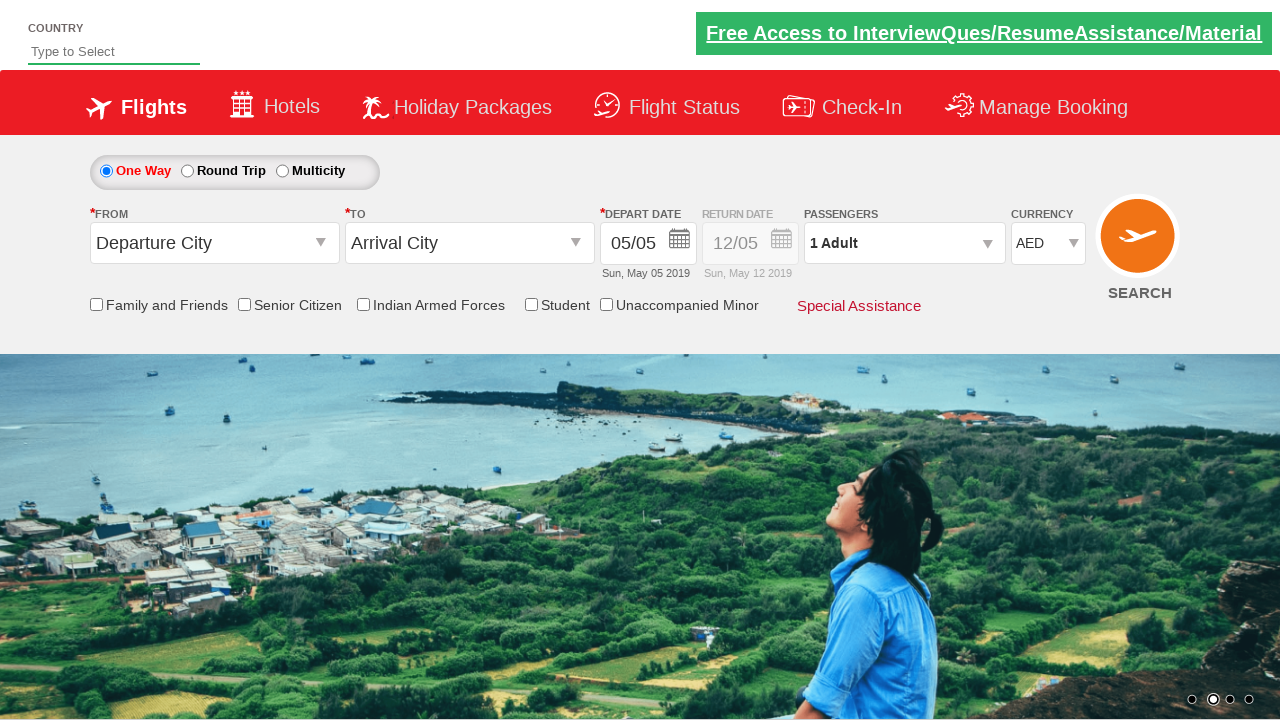

Selected INR currency option by value on #ctl00_mainContent_DropDownListCurrency
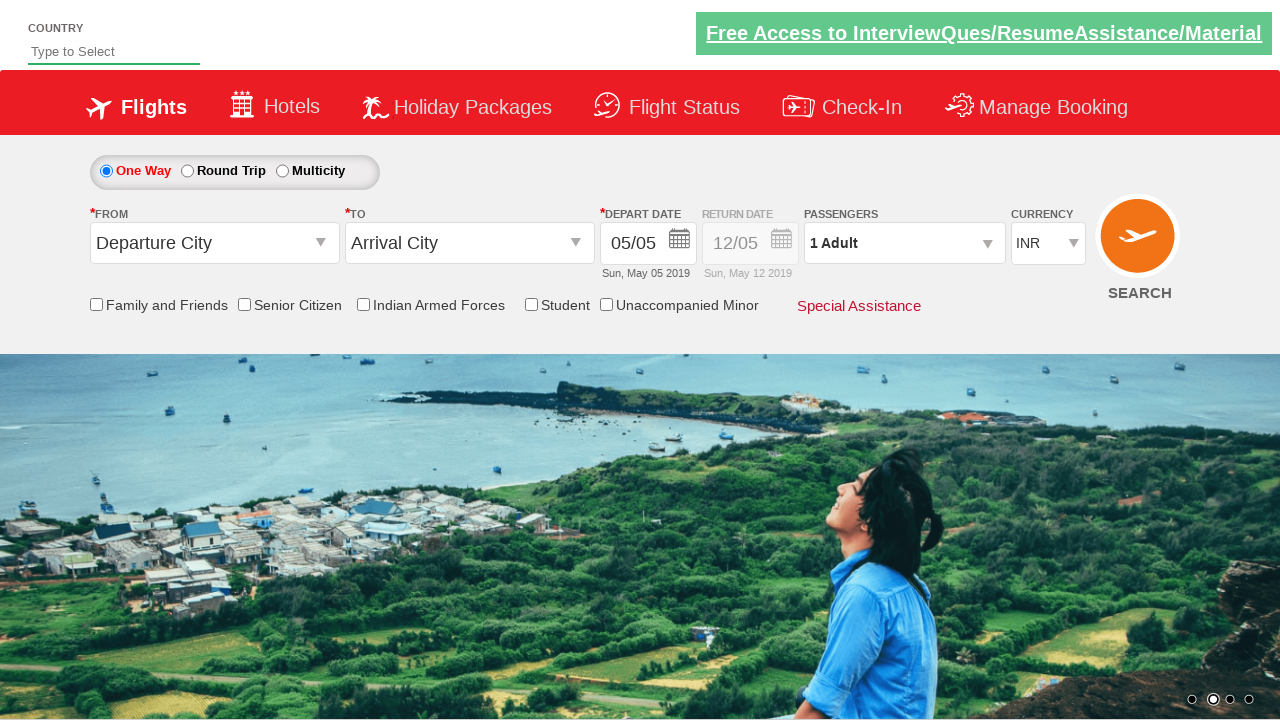

Opened passenger selection dropdown at (904, 243) on #divpaxinfo
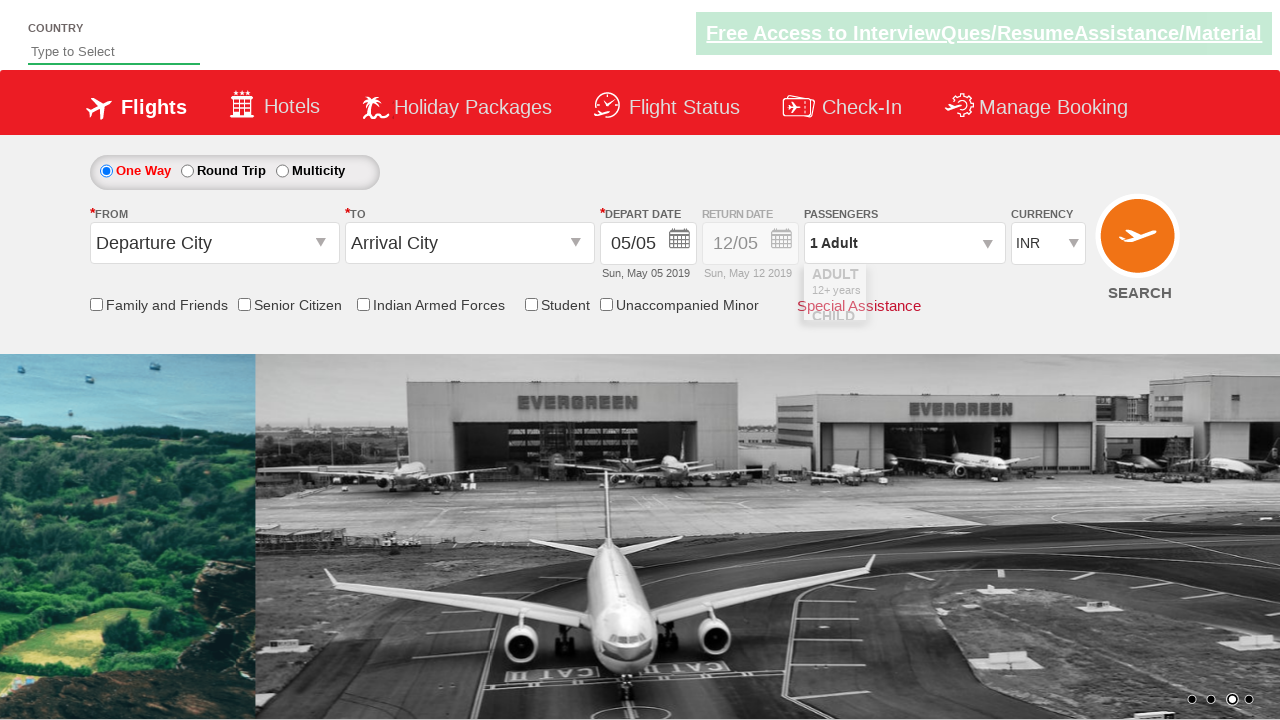

Incremented adult count (iteration 1 of 4) at (982, 288) on #hrefIncAdt
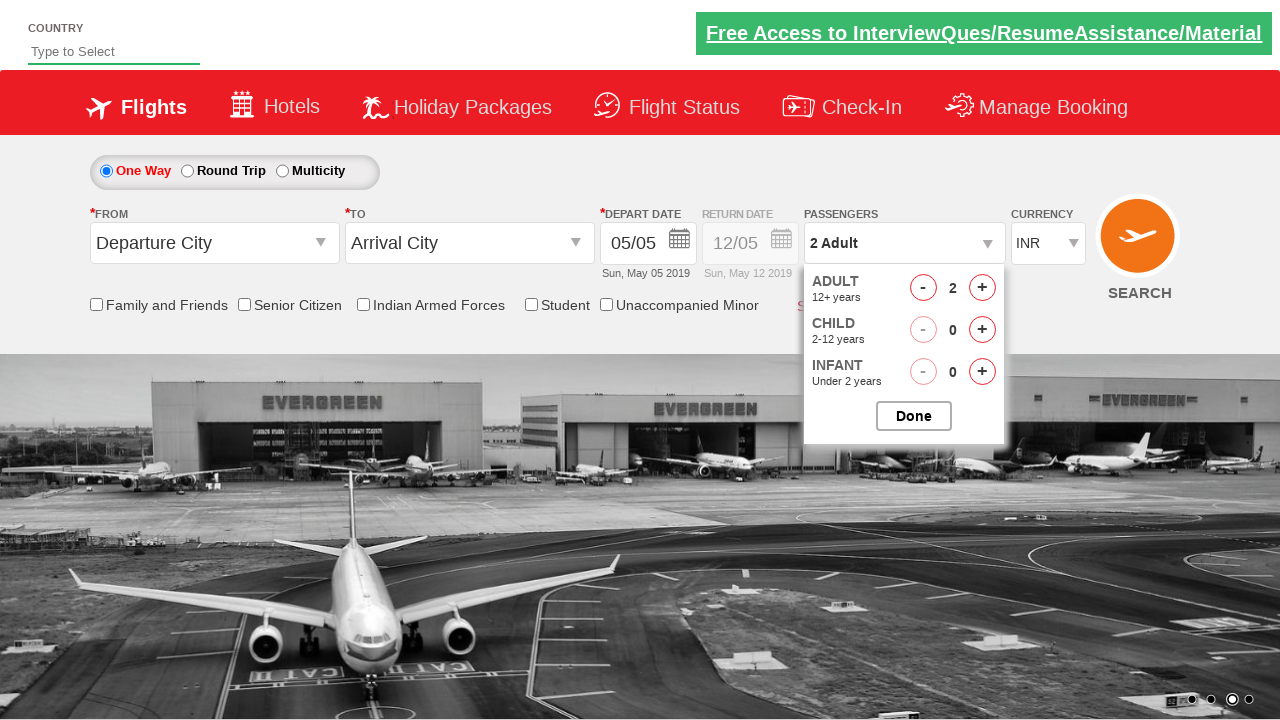

Incremented adult count (iteration 2 of 4) at (982, 288) on #hrefIncAdt
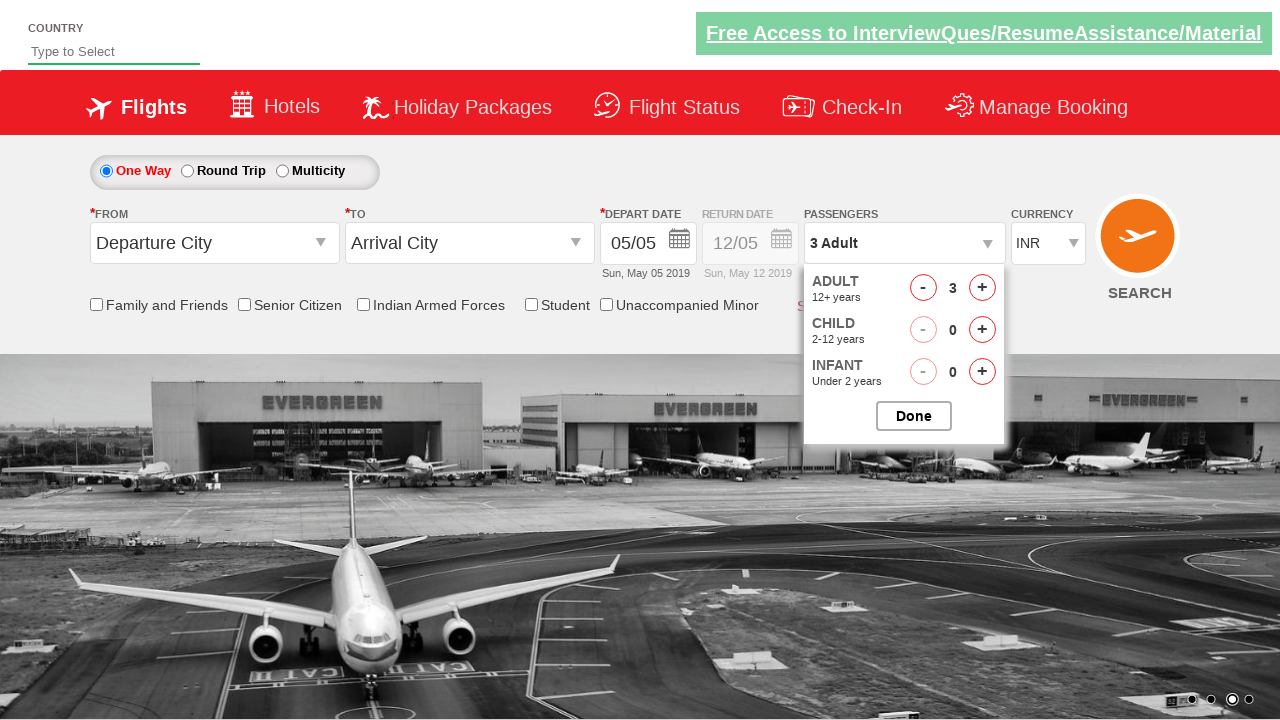

Incremented adult count (iteration 3 of 4) at (982, 288) on #hrefIncAdt
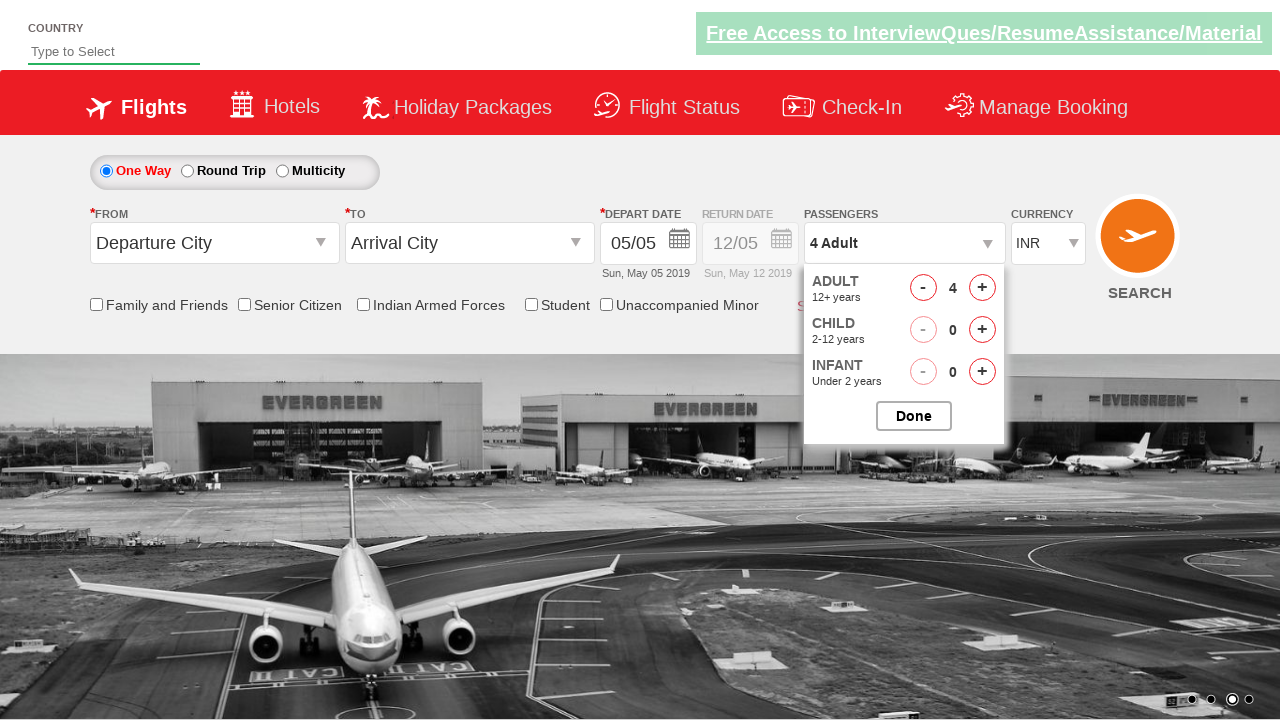

Incremented adult count (iteration 4 of 4) at (982, 288) on #hrefIncAdt
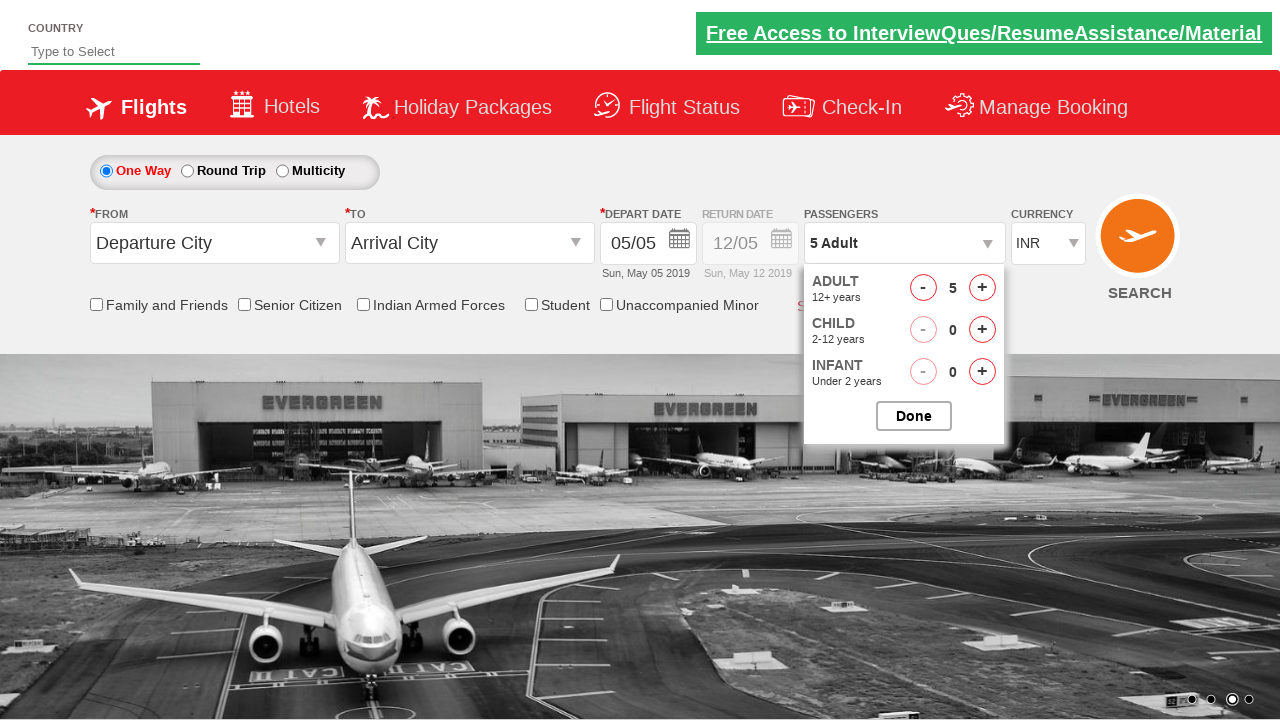

Closed passenger selection dropdown at (914, 416) on #btnclosepaxoption
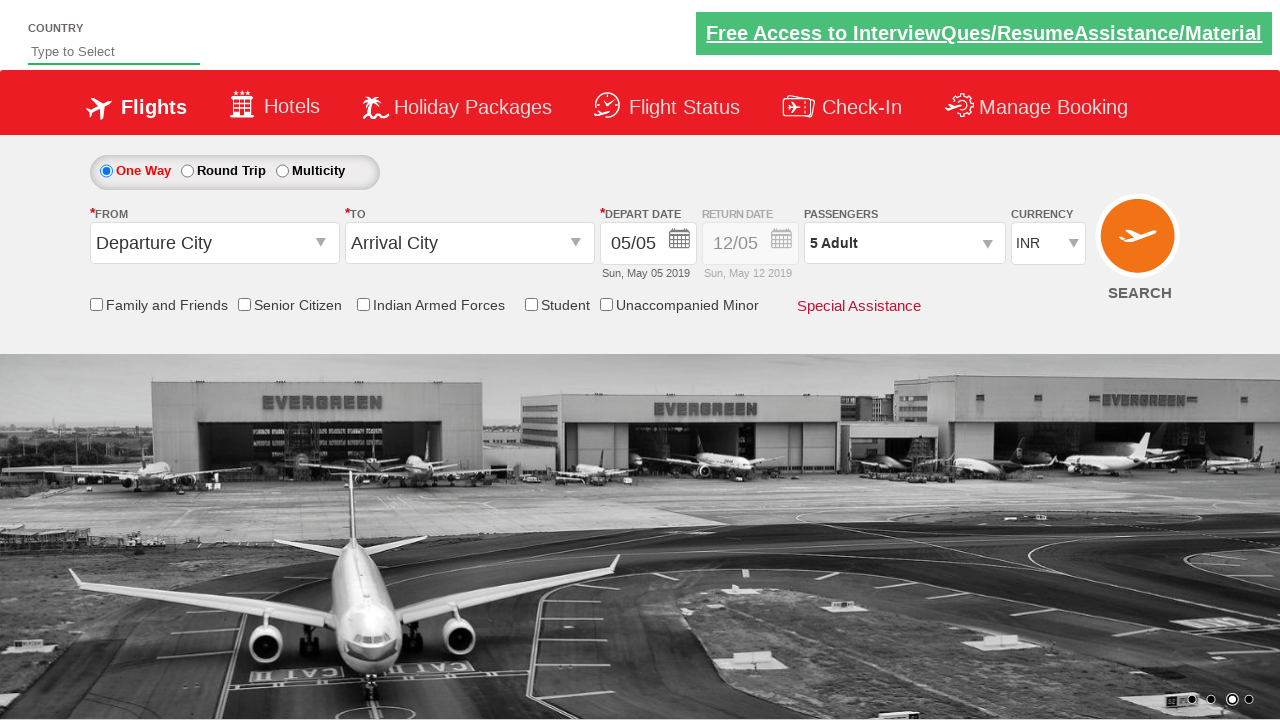

Retrieved passenger count text from dropdown display
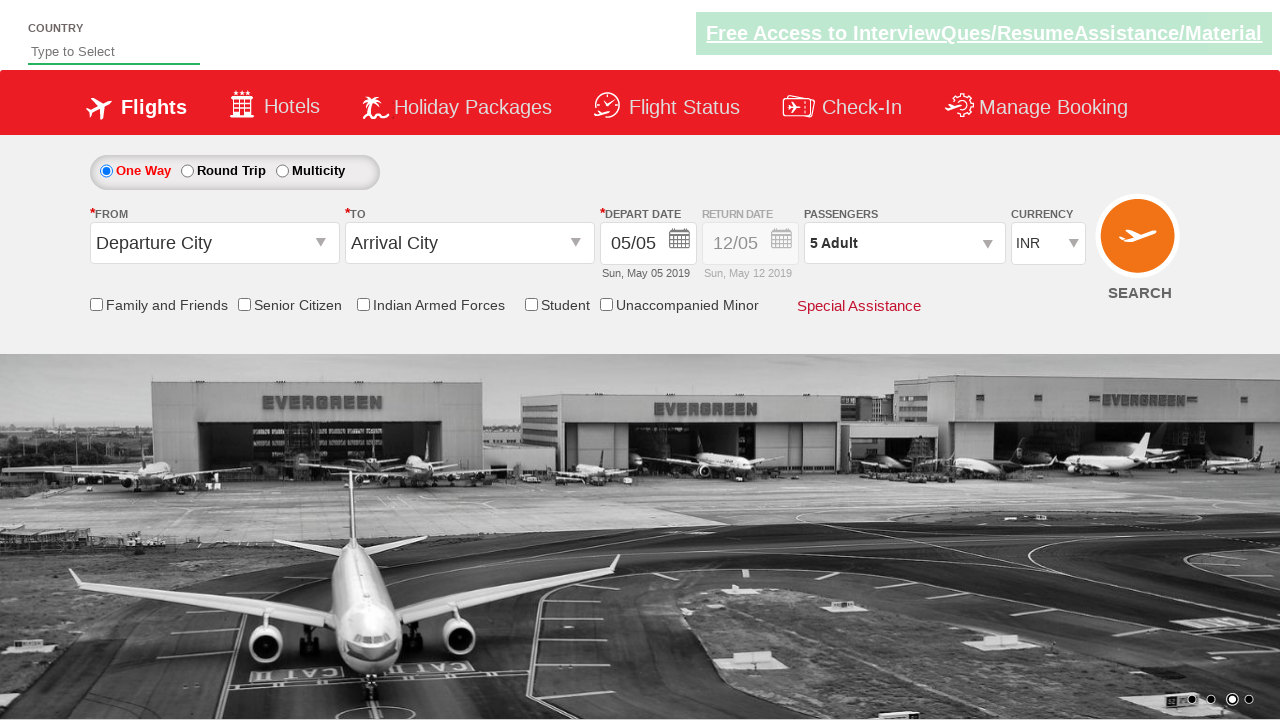

Verified passenger count is '5 Adult' as expected
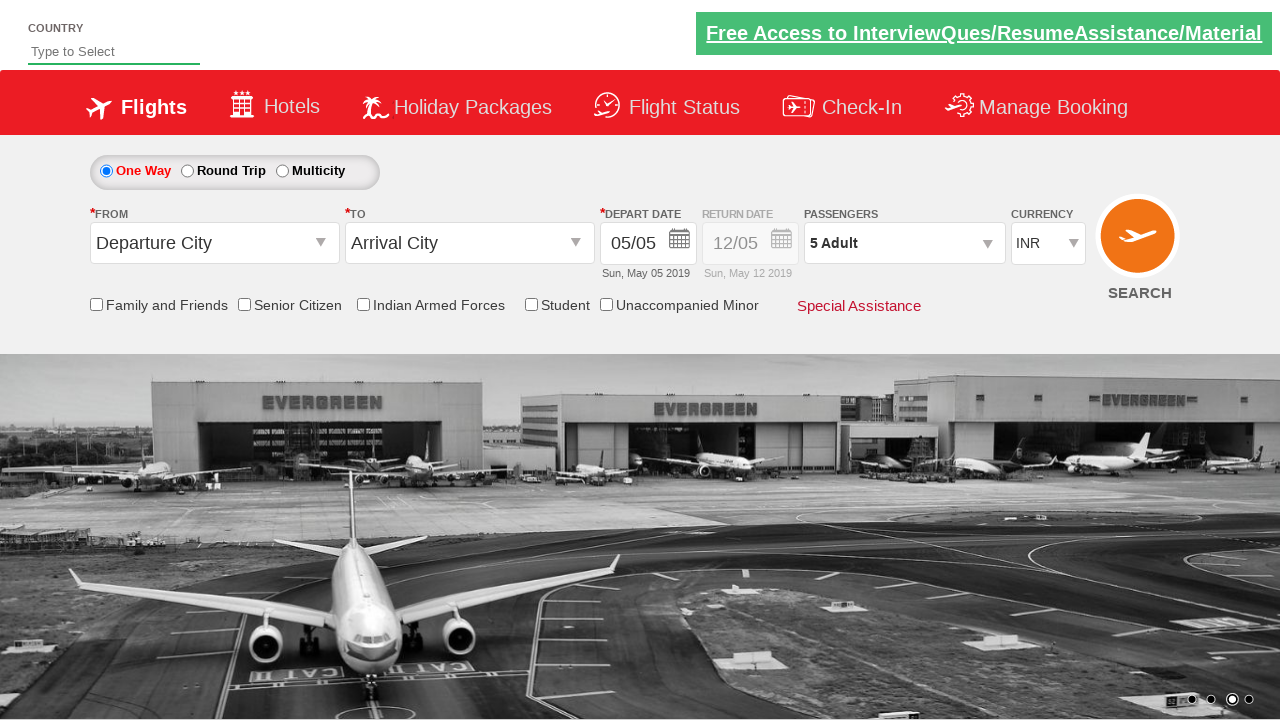

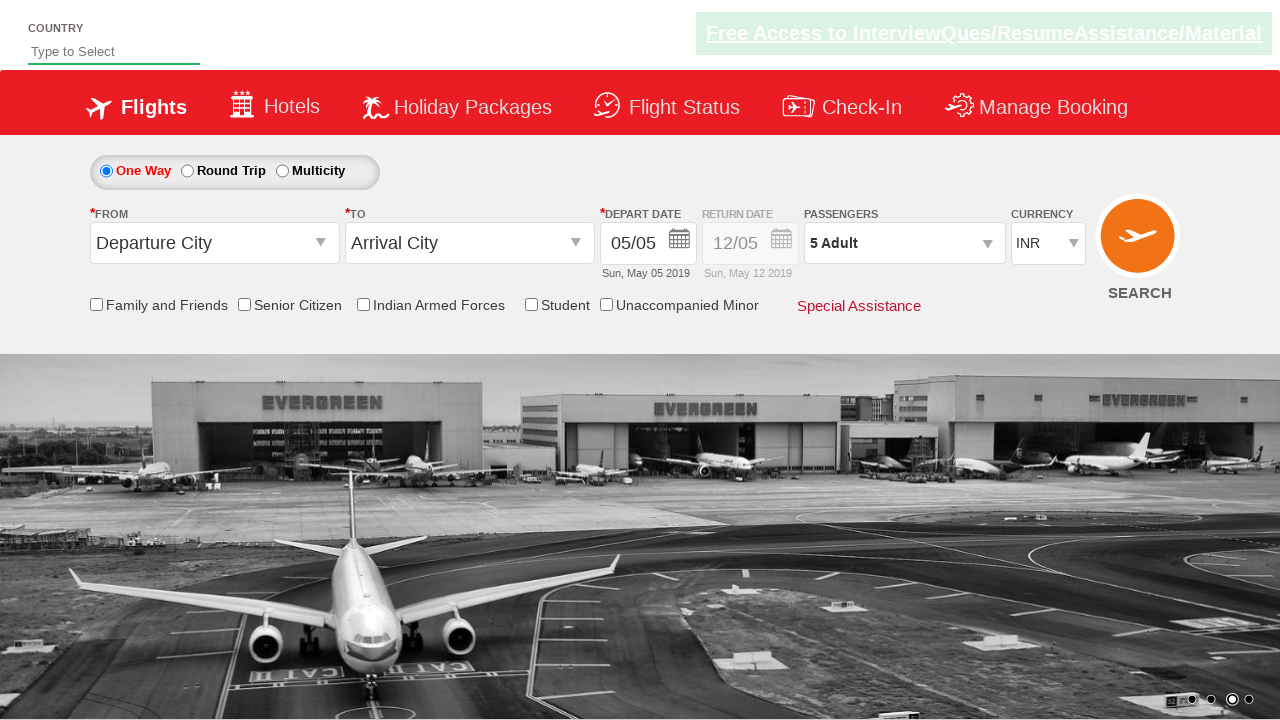